Tests resetting a timer by adding one, starting it, then clicking Reset

Starting URL: https://lejonmanen.github.io/timer-vue/

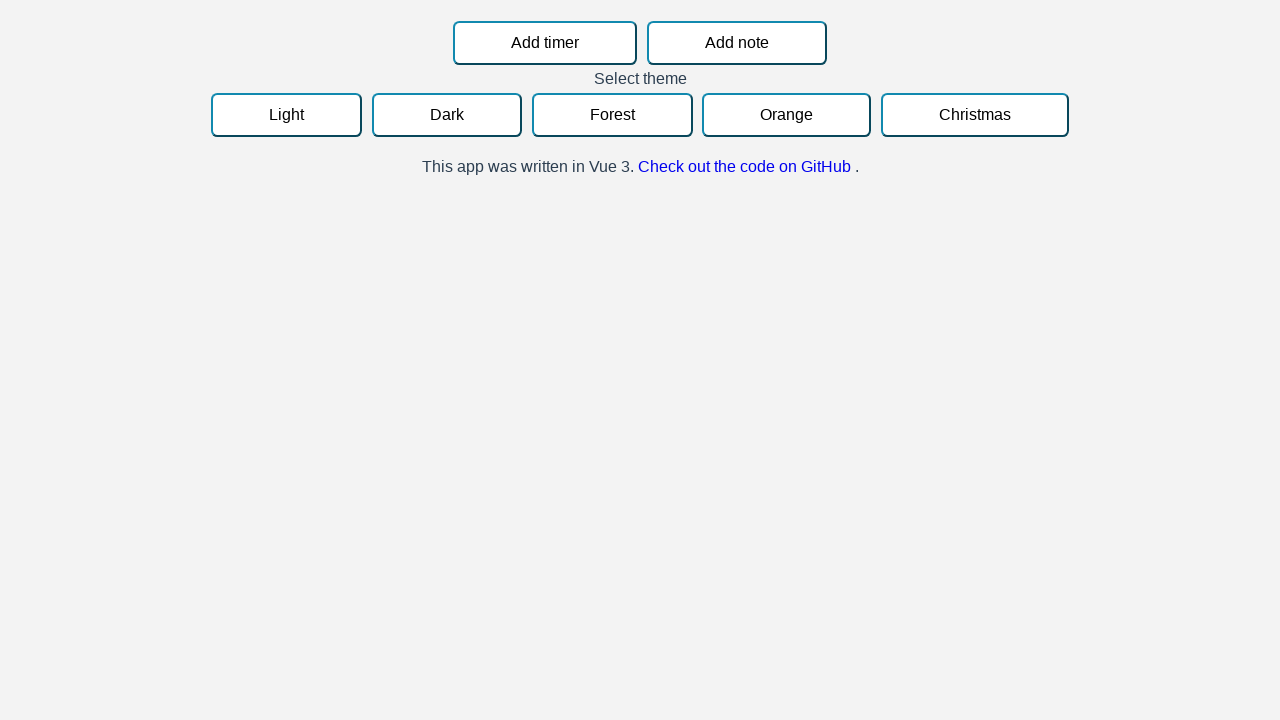

Clicked 'Add timer' button at (545, 43) on internal:role=button >> internal:text=/Add timer/
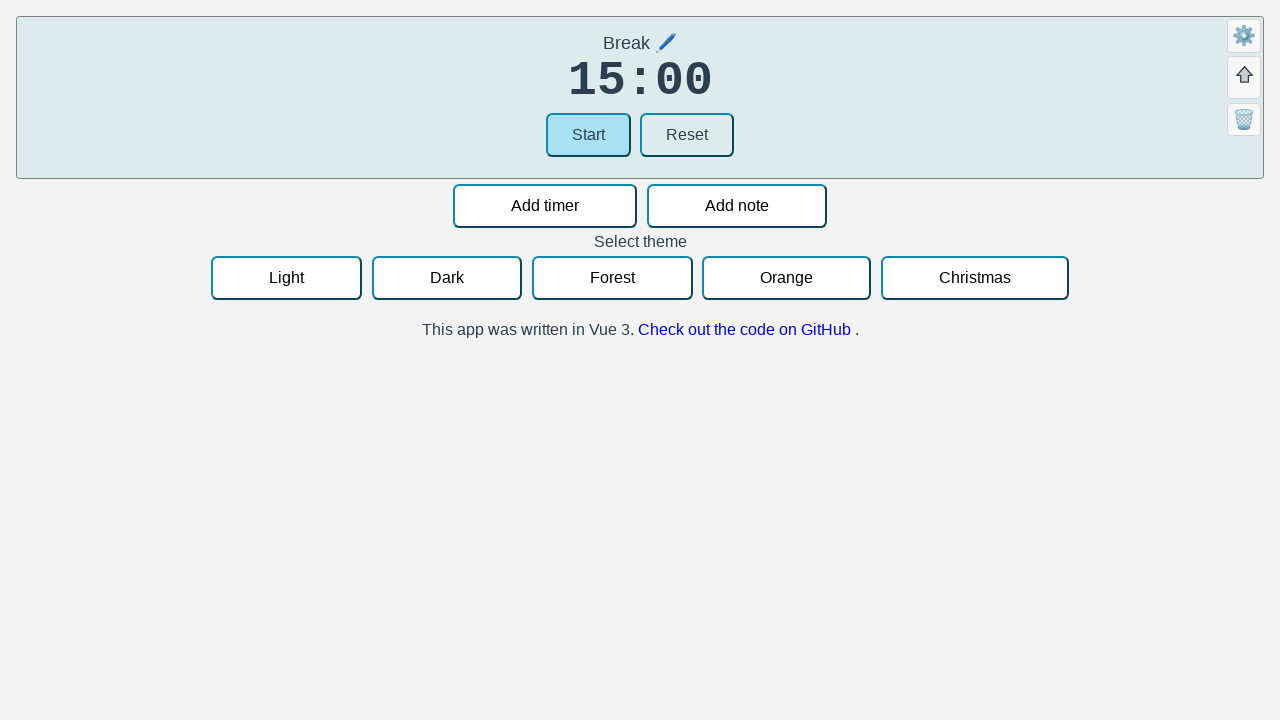

Clicked 'Start' button to begin timer at (588, 135) on internal:role=button >> internal:text="Start"i
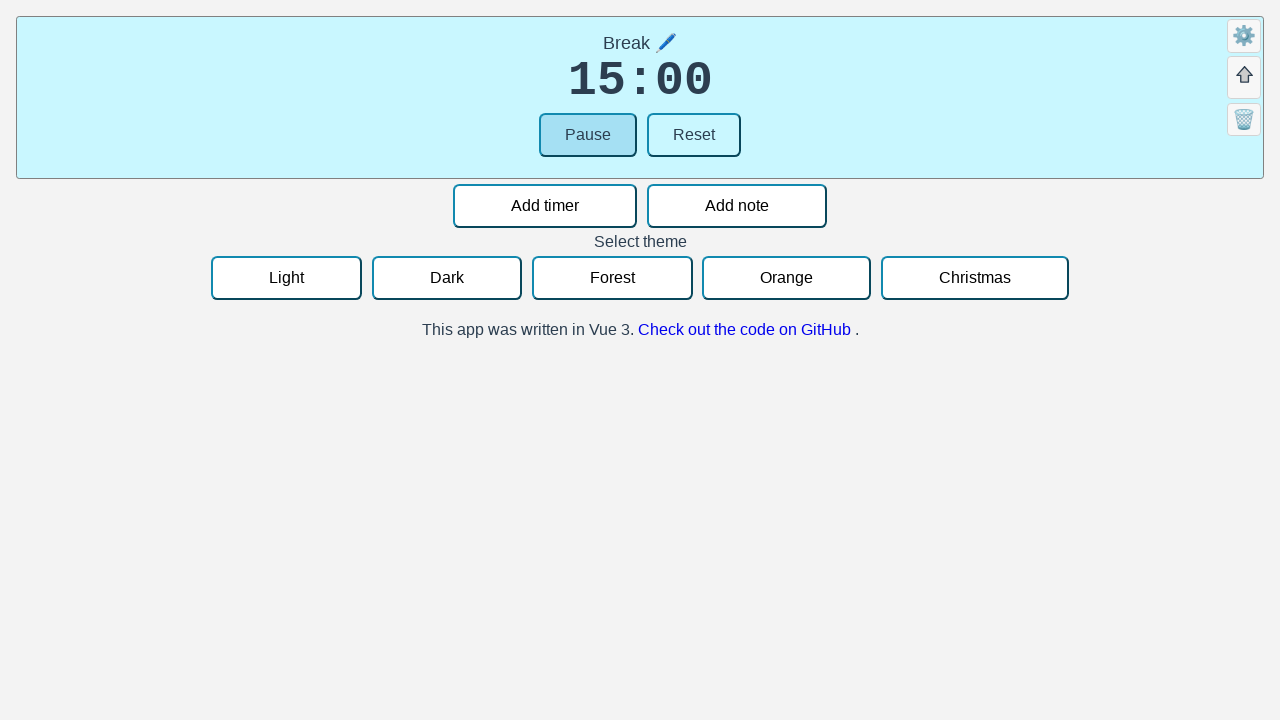

Clicked 'Reset' button to reset timer at (694, 135) on internal:role=button >> internal:text="Reset"i
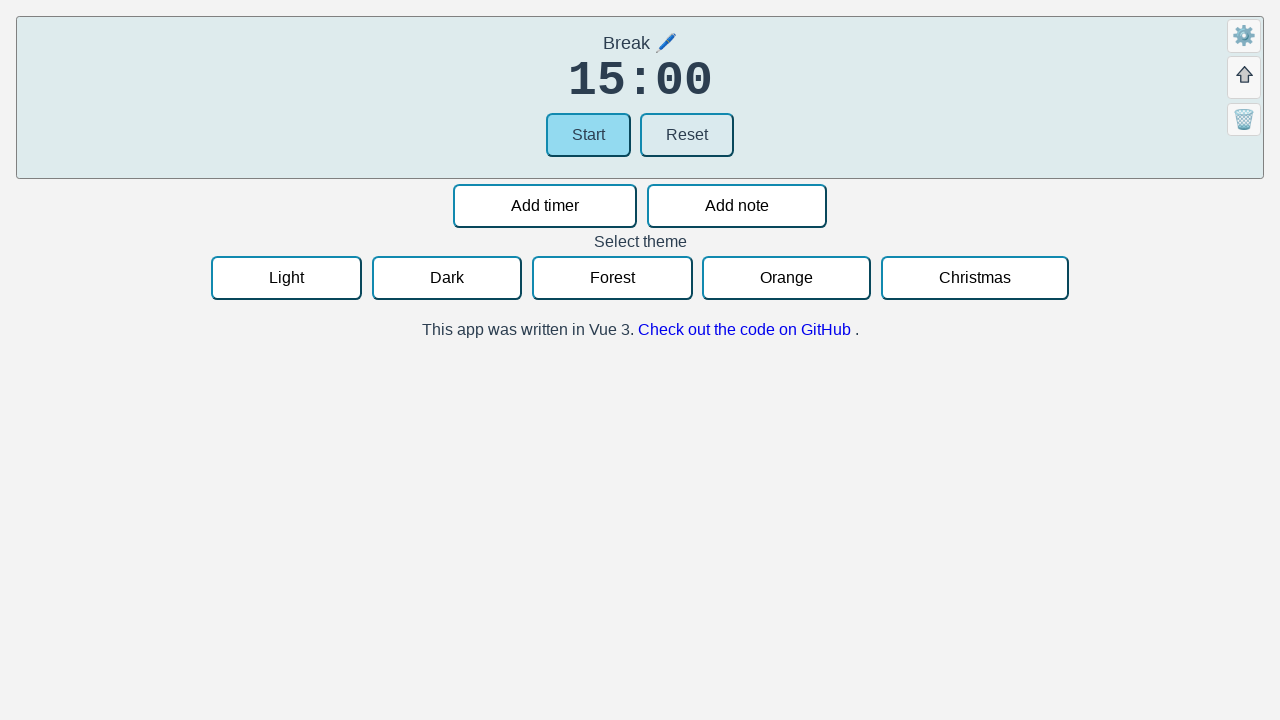

Verified timer is paused/reset and visible
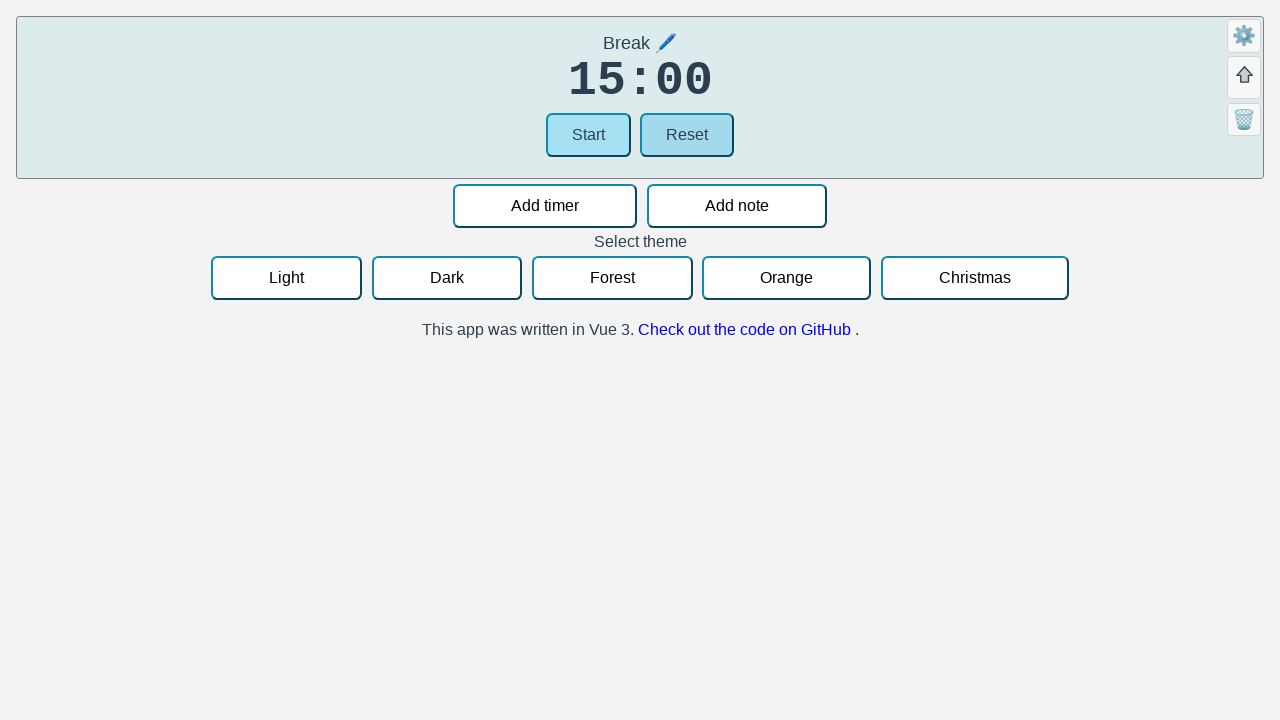

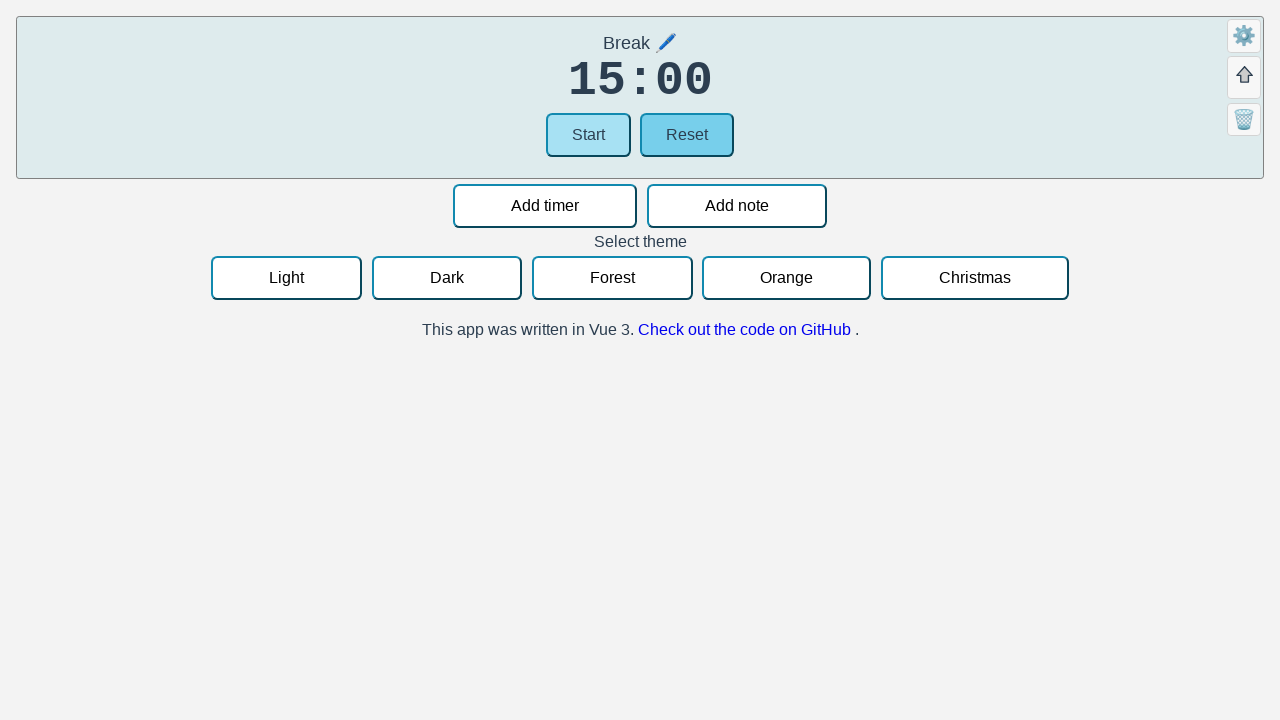